Tests checkbox functionality by iterating through checkboxes, checking their state, and clicking unselected ones

Starting URL: https://smartwebby.com/PHP/Phptips2.asp

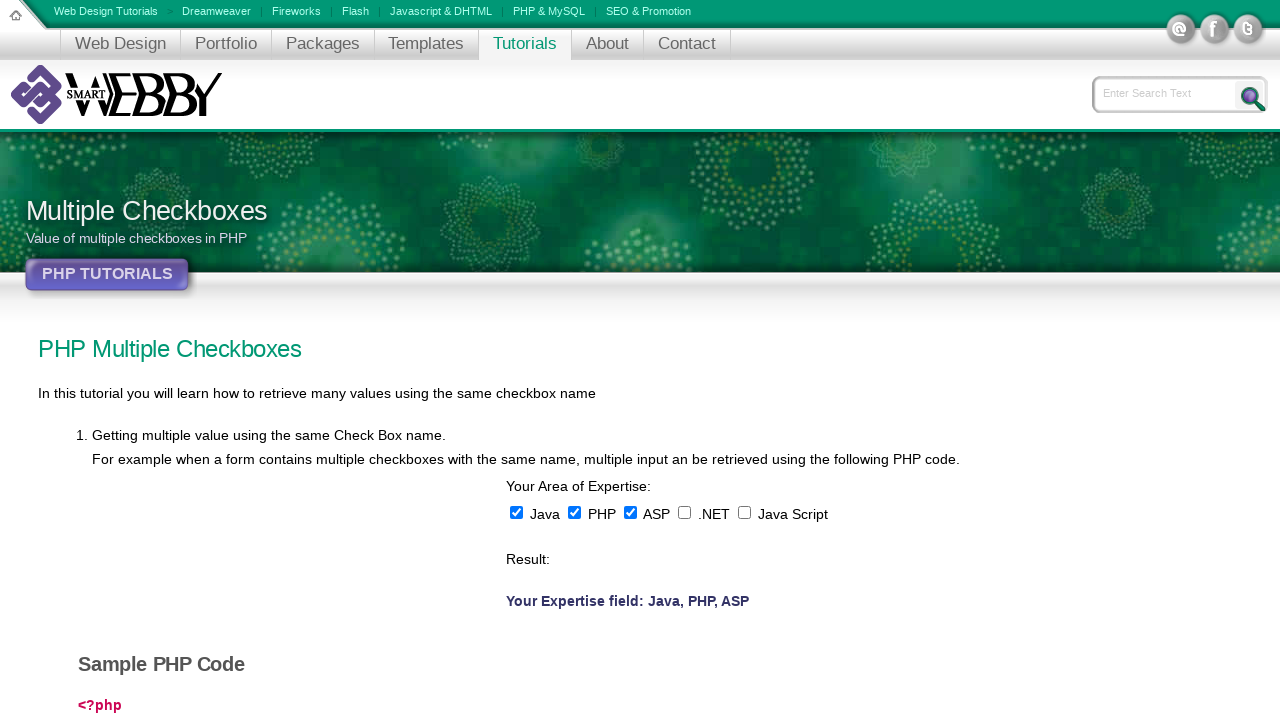

Navigated to checkbox test page
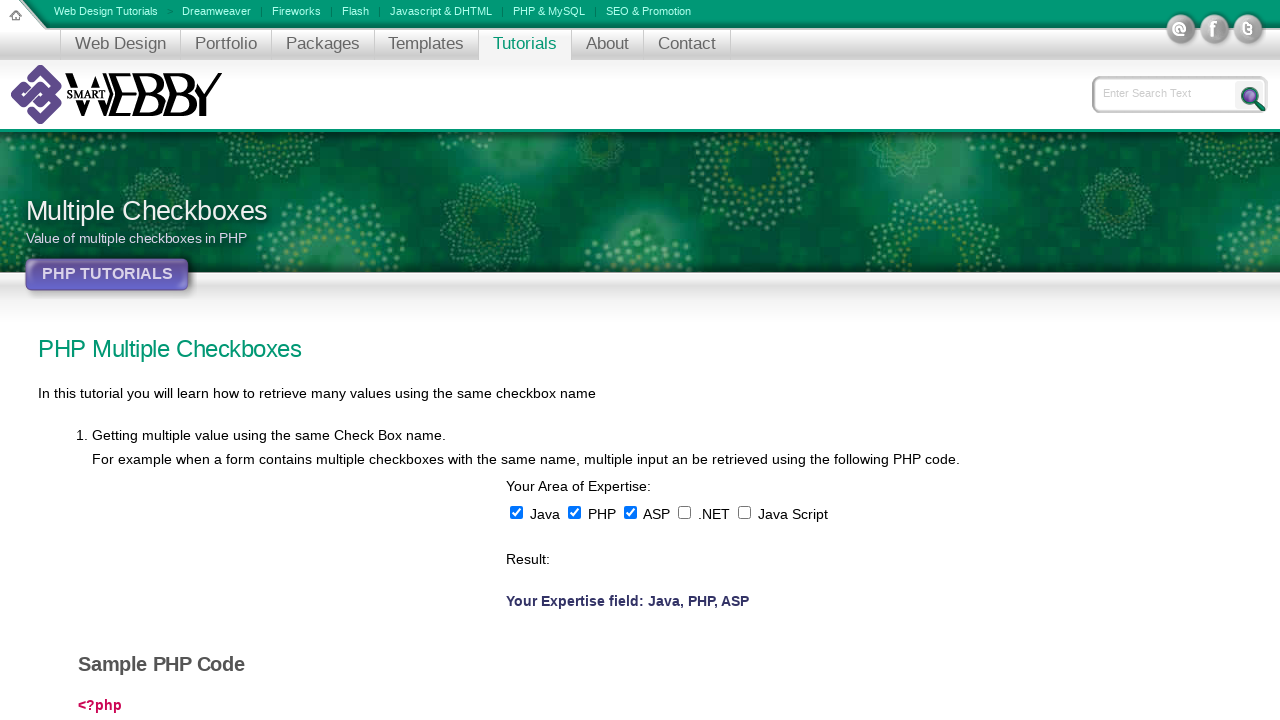

Located all checkbox elements on the page
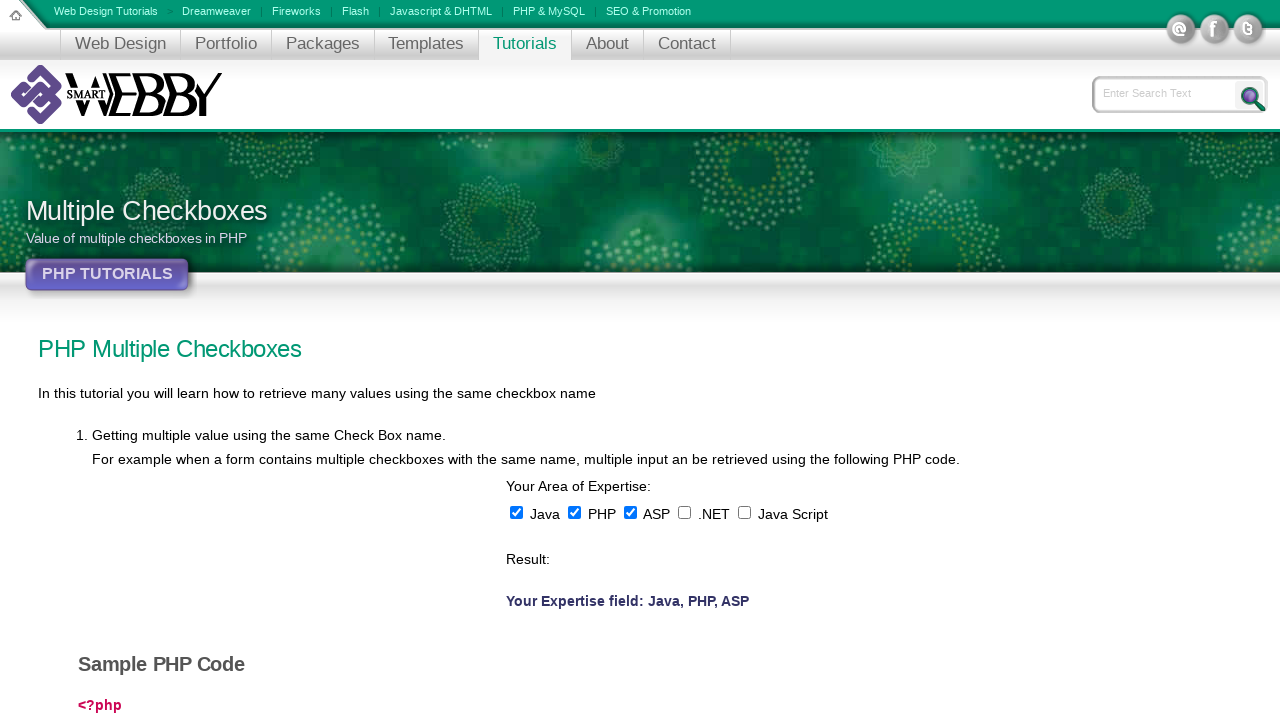

Retrieved text content from first table cell
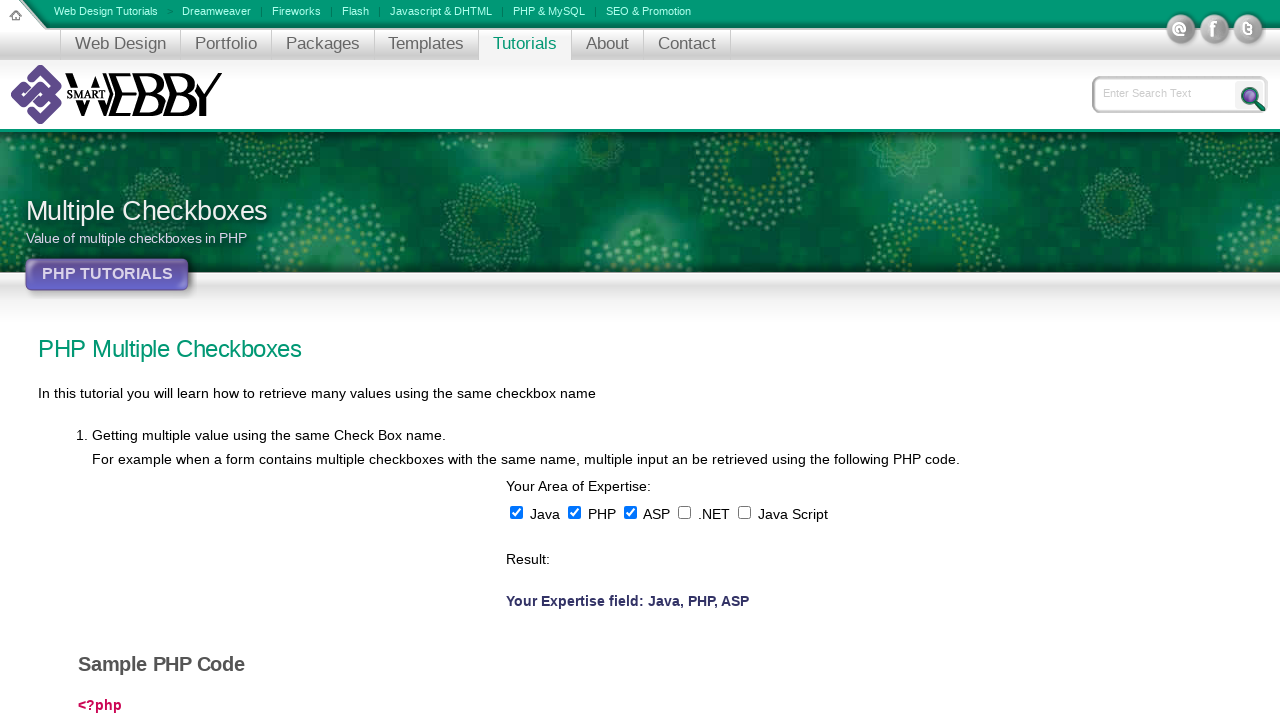

Found checked checkbox with value: Java
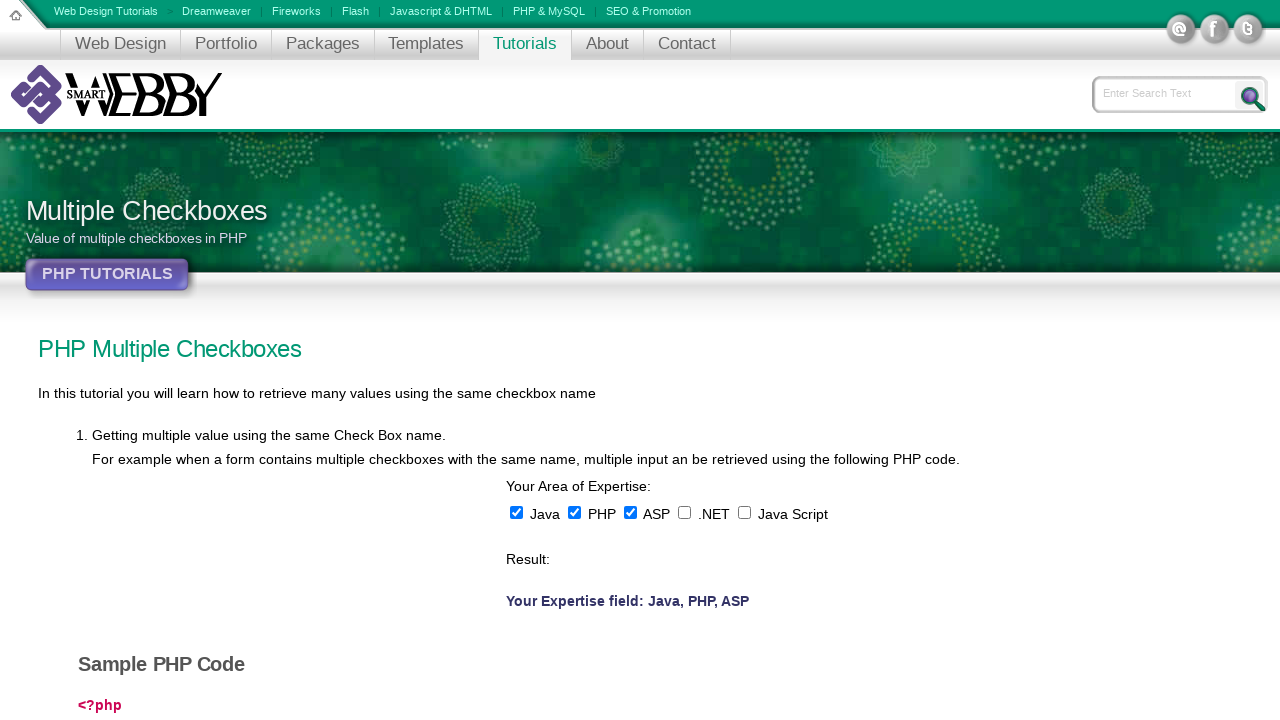

Waited 1 second before next checkbox interaction
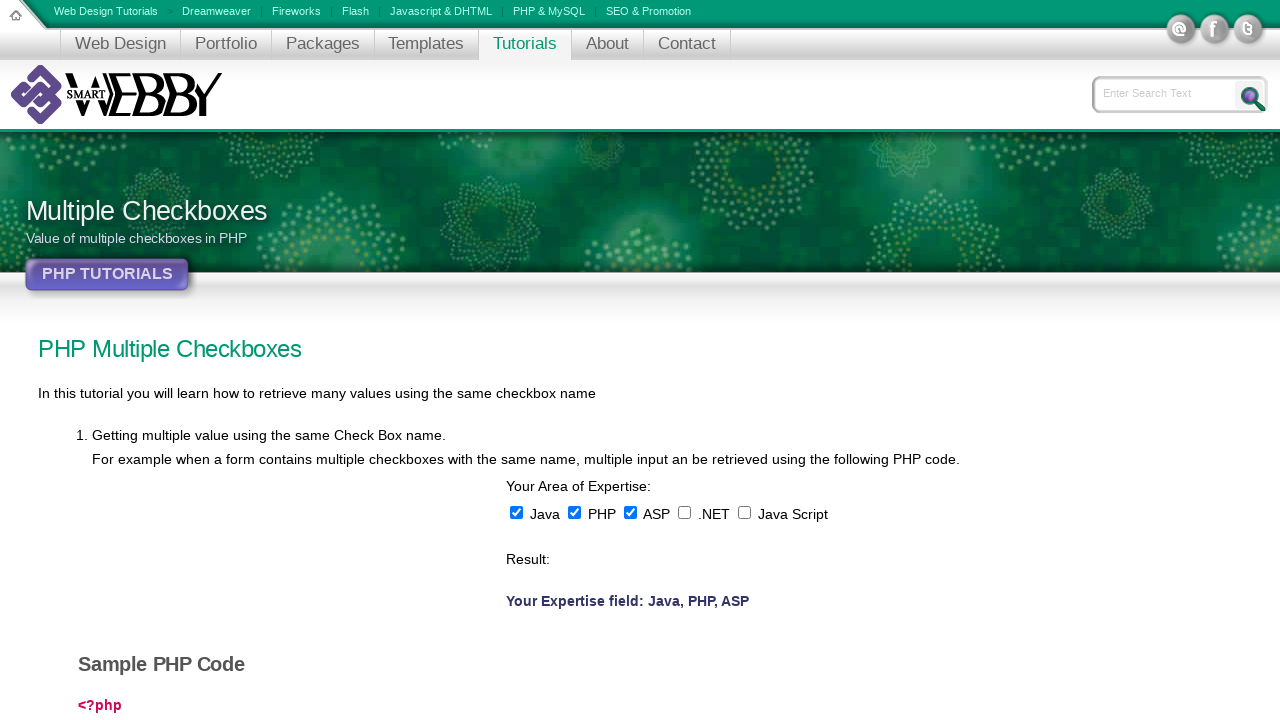

Found checked checkbox with value: PHP
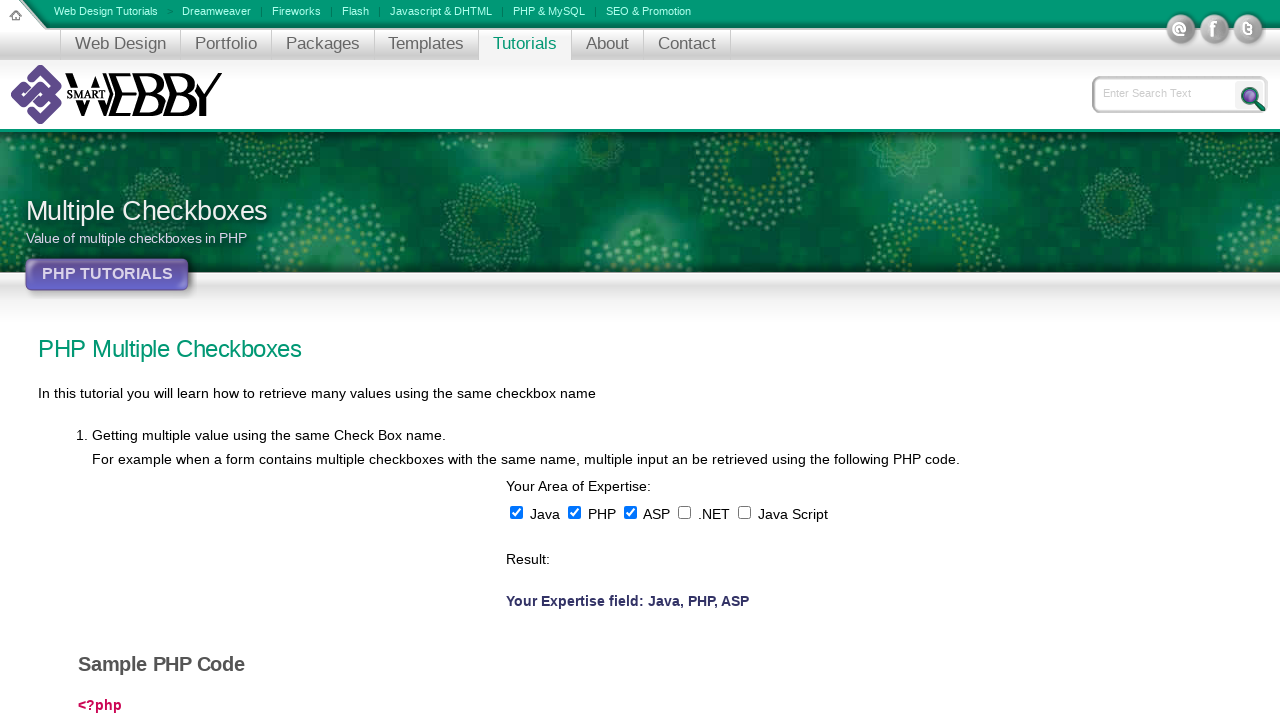

Waited 1 second before next checkbox interaction
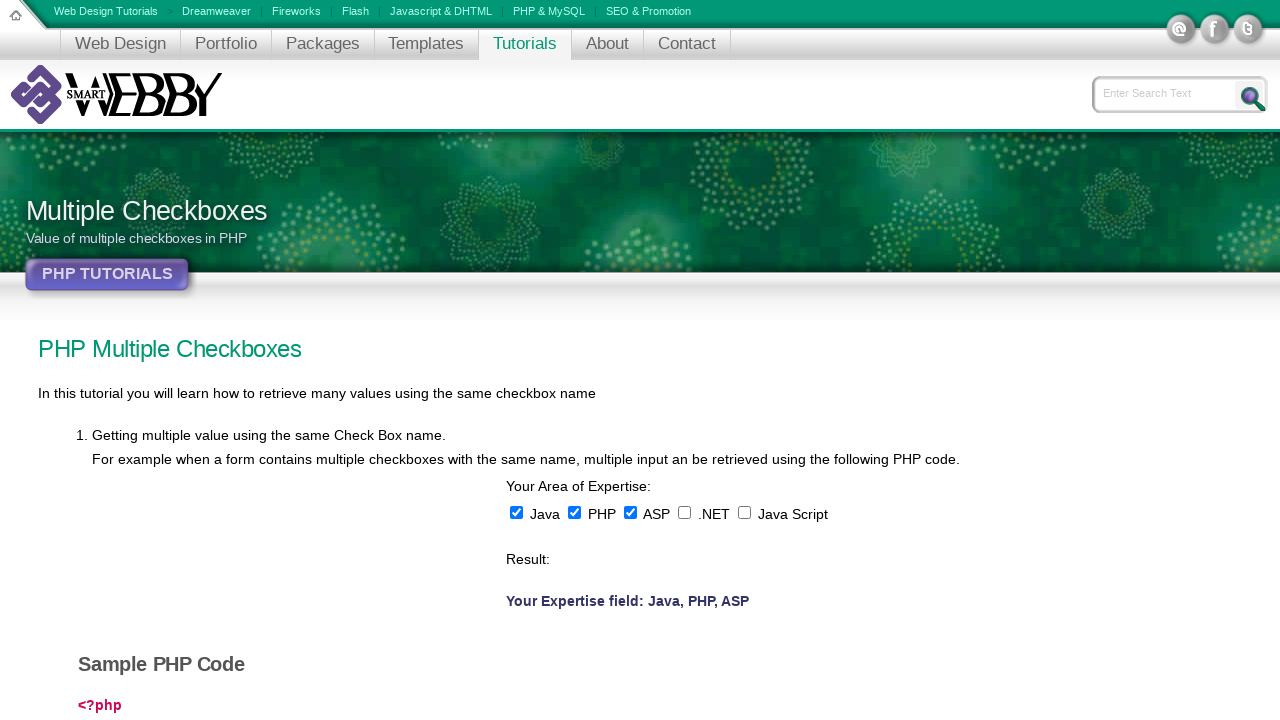

Found checked checkbox with value: ASP
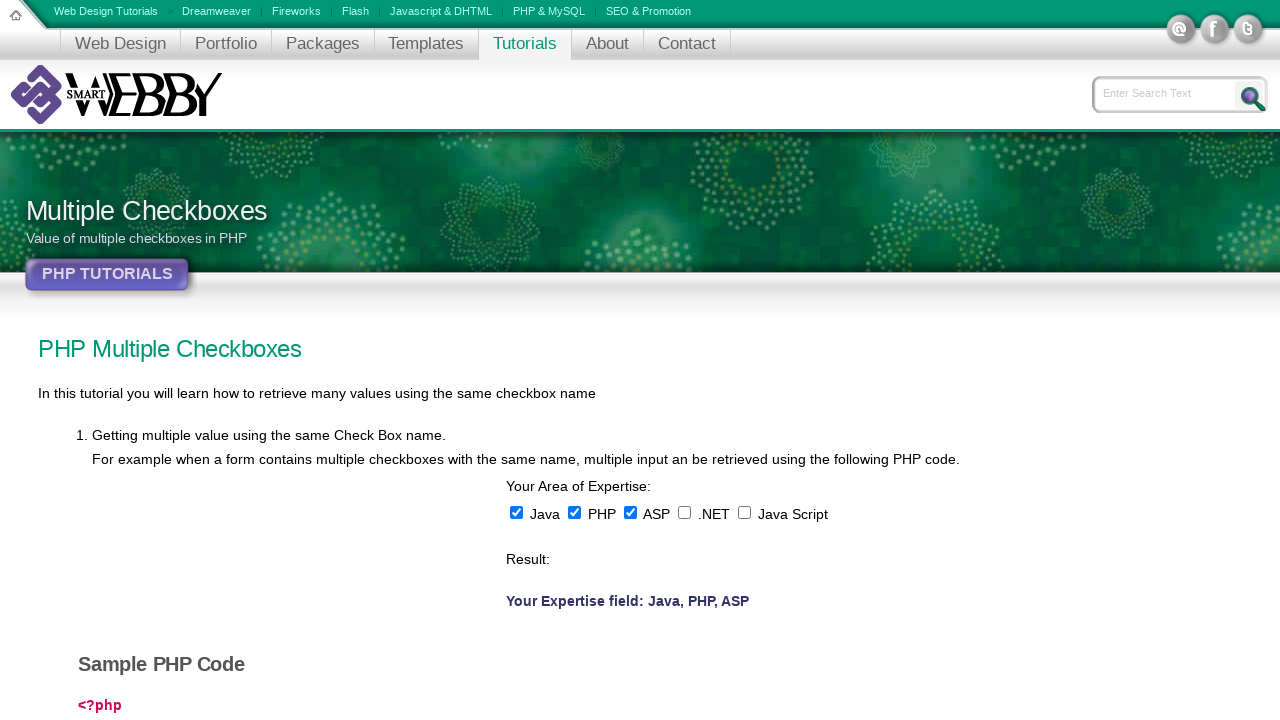

Waited 1 second before next checkbox interaction
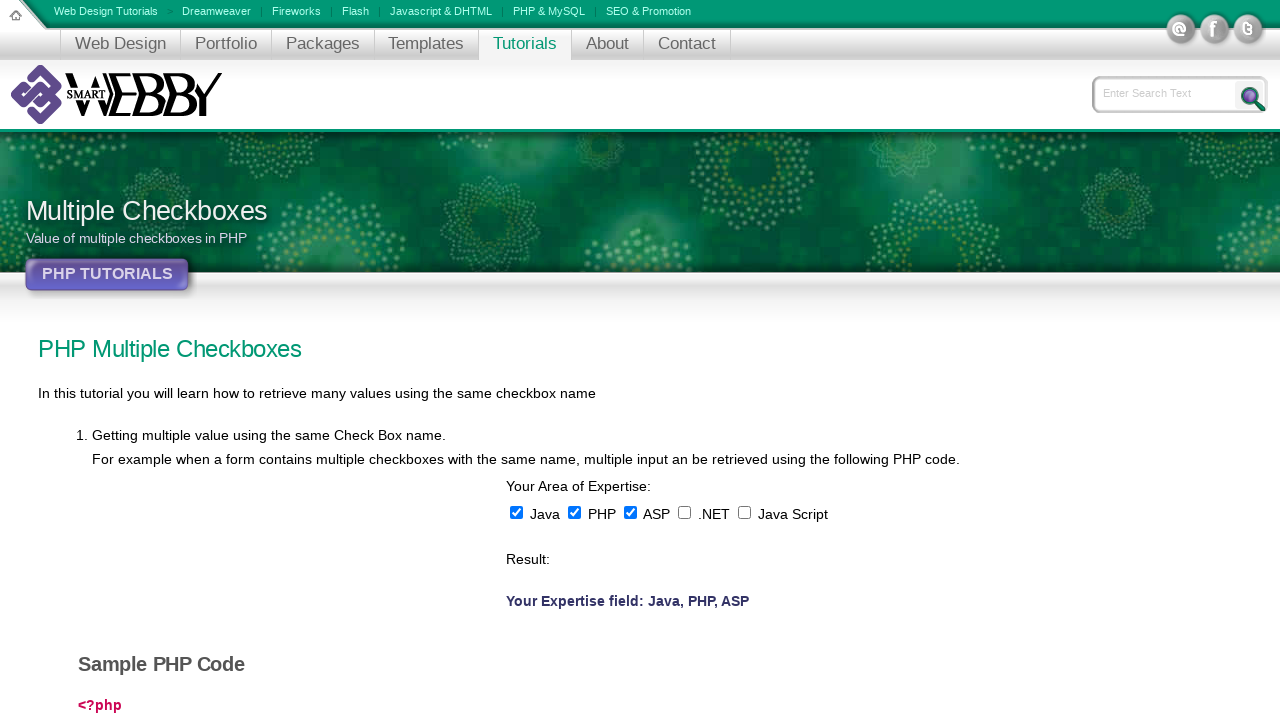

Clicked an unselected checkbox at (684, 512) on xpath=//td[@class='examplelink']/input >> nth=3
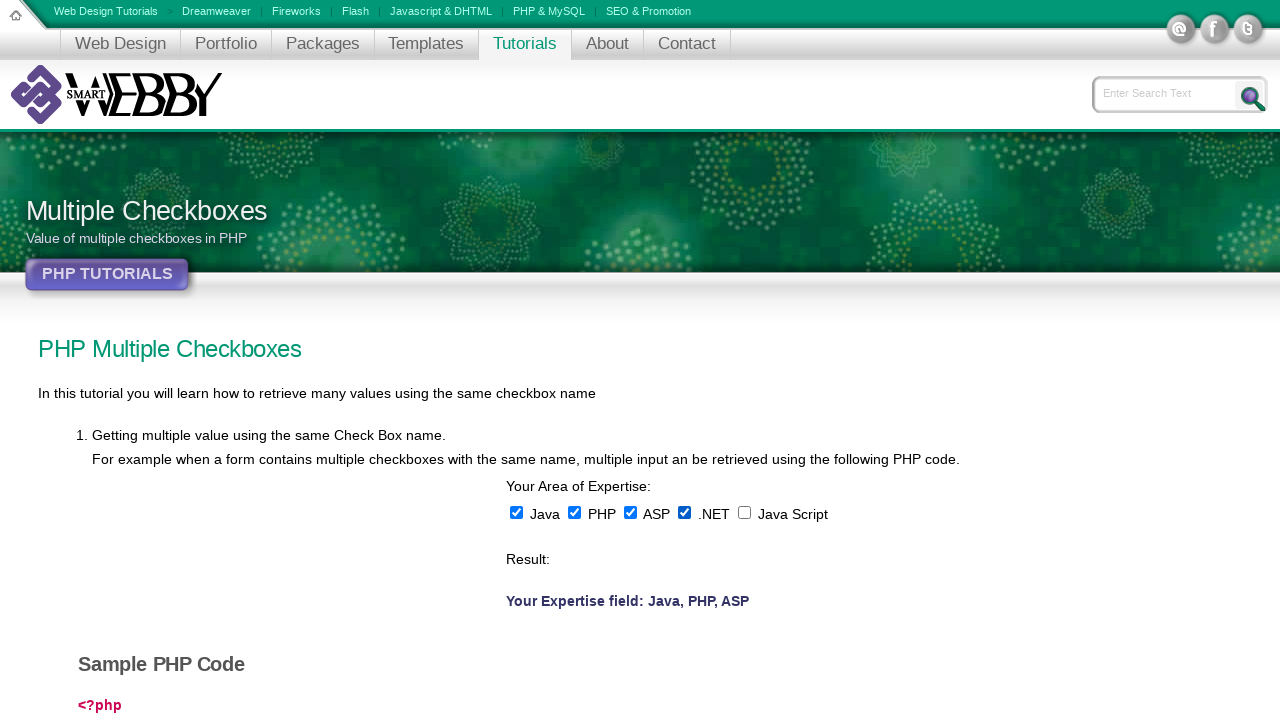

Waited 1 second before next checkbox interaction
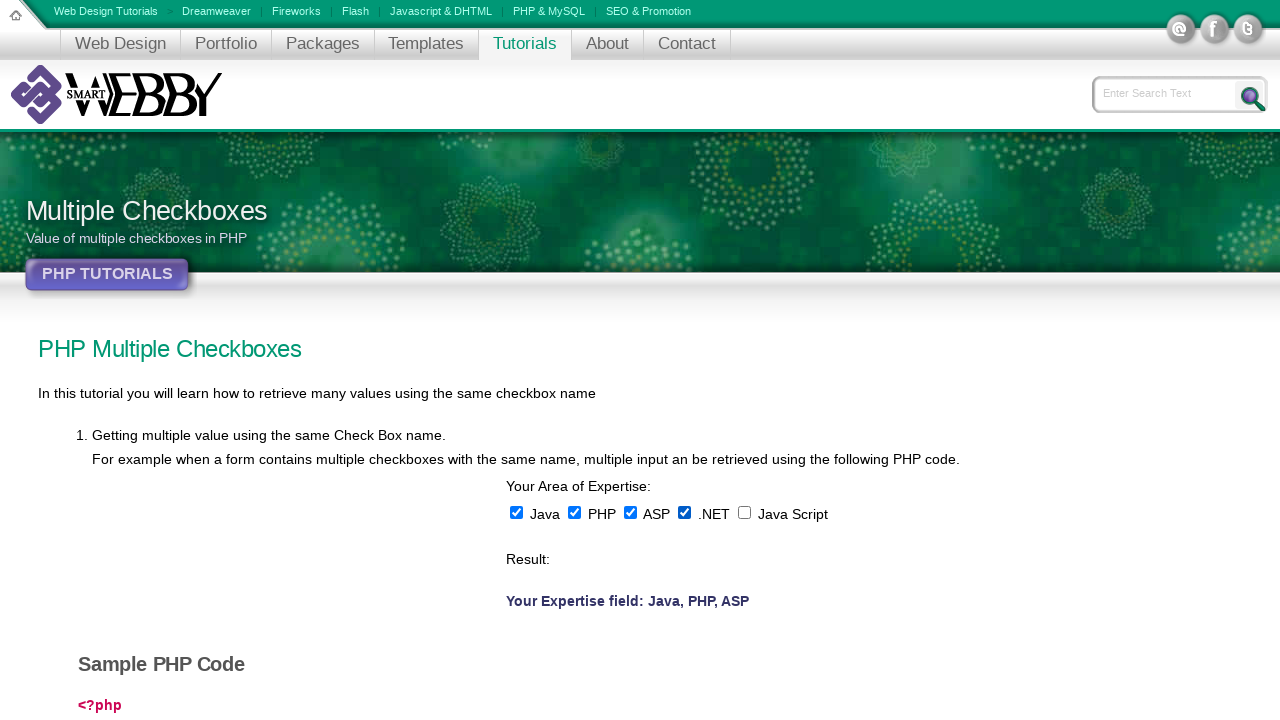

Clicked an unselected checkbox at (744, 512) on xpath=//td[@class='examplelink']/input >> nth=4
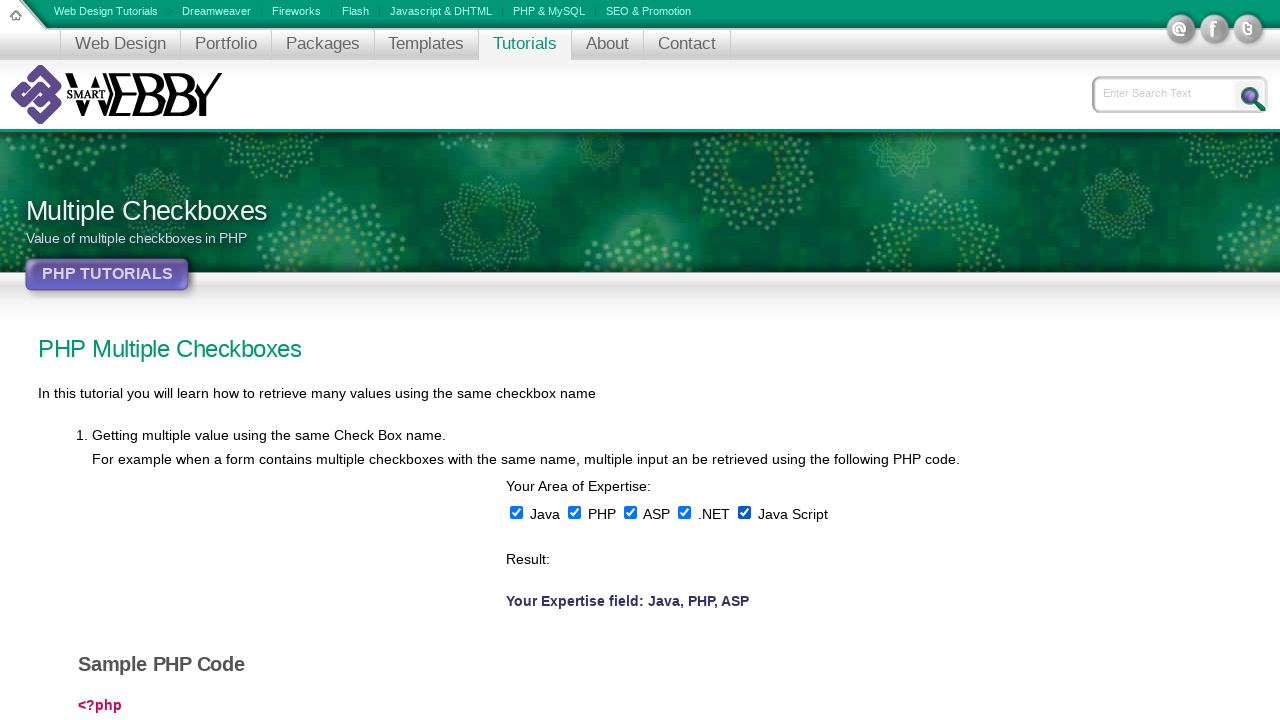

Waited 1 second before next checkbox interaction
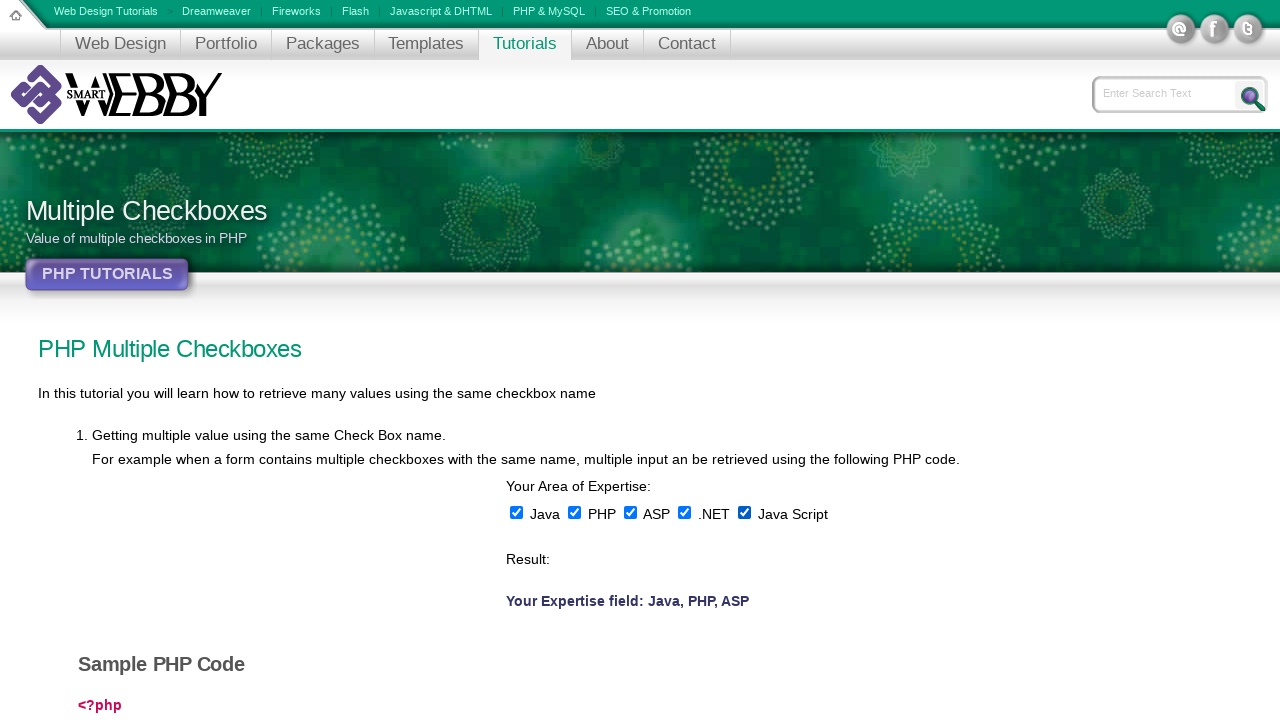

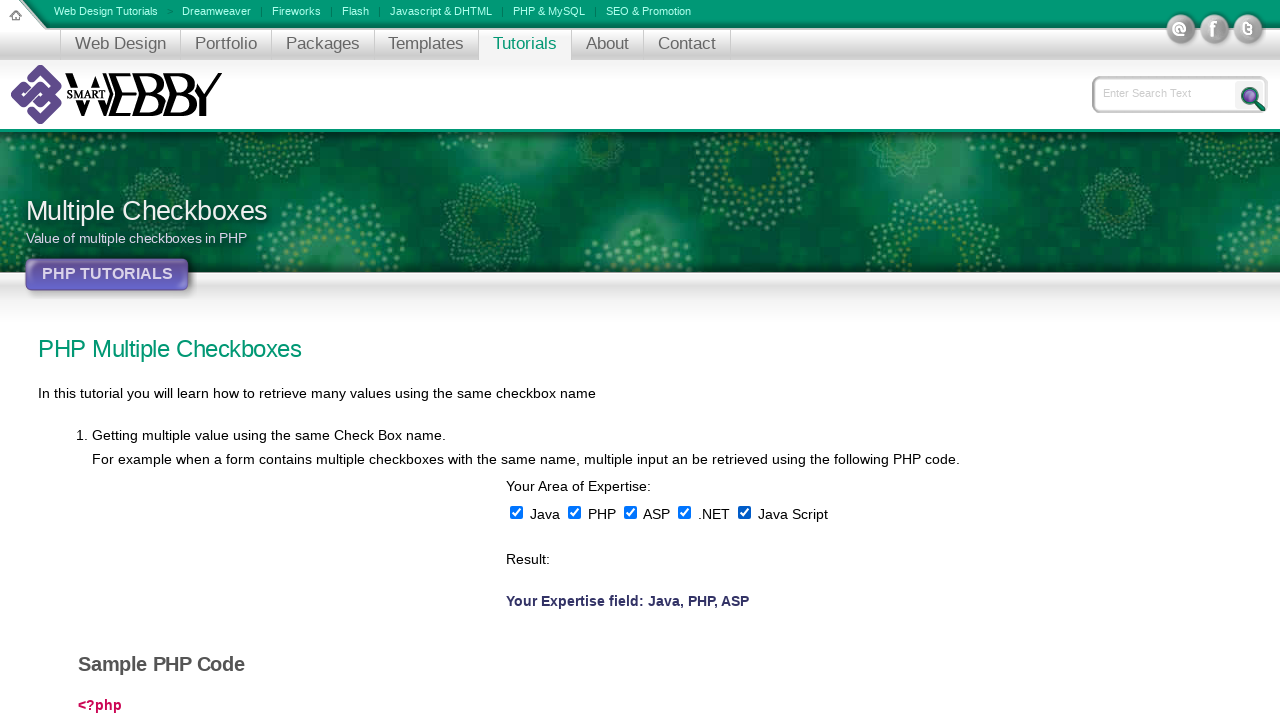